Fills phone number field and clicks the continue button to test form submission

Starting URL: https://mts.by

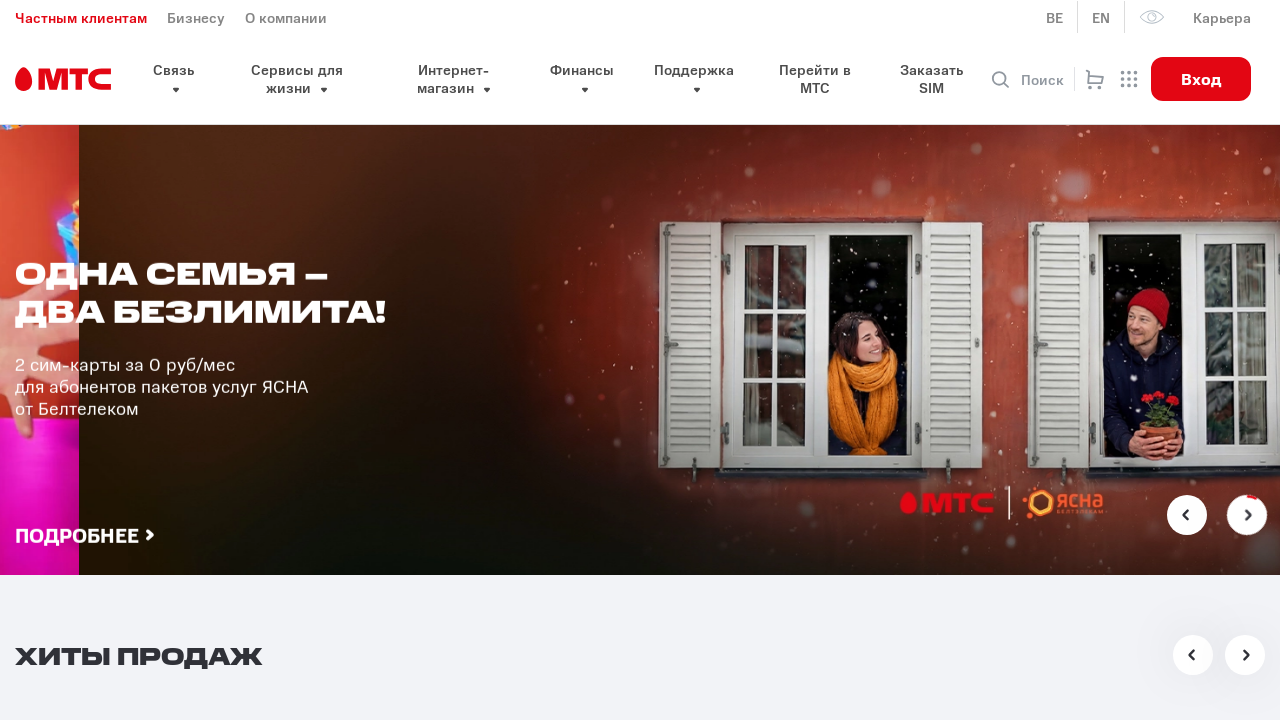

Filled phone number field with '297777777' on //*[@id='connection-phone']
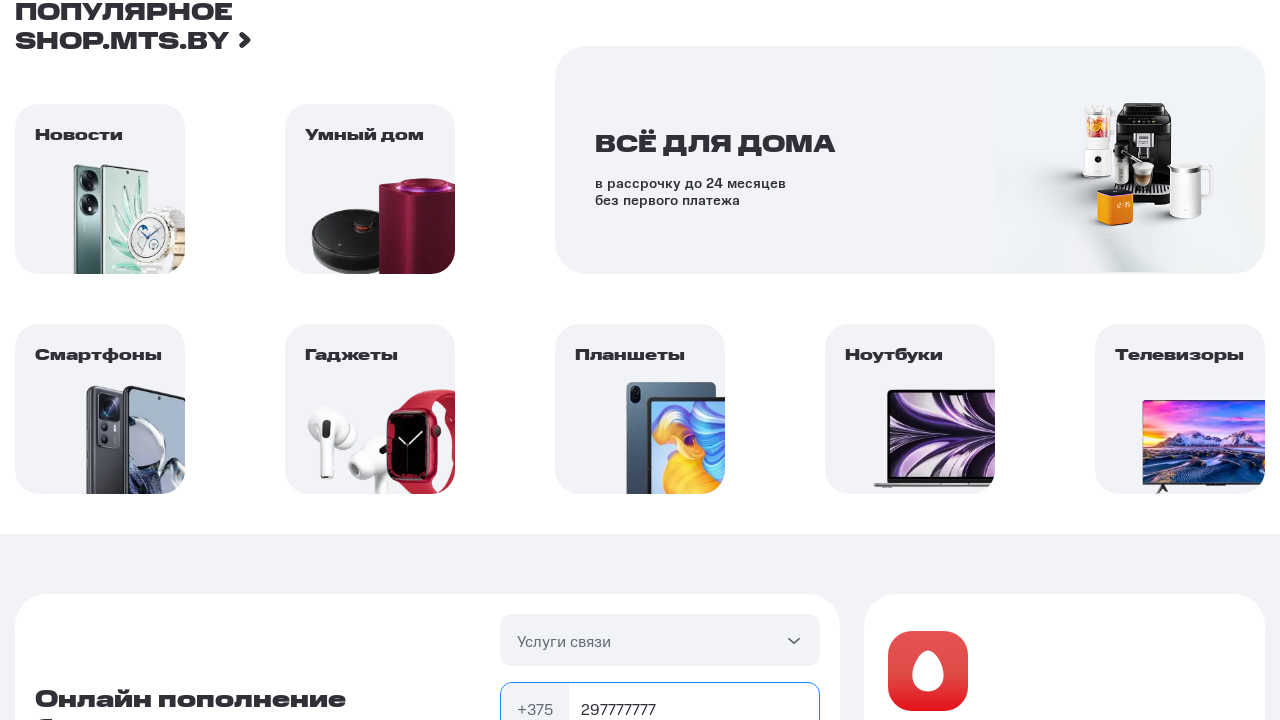

Clicked the continue button to submit form at (660, 361) on xpath=//button[contains(text(), 'Продолжить')]
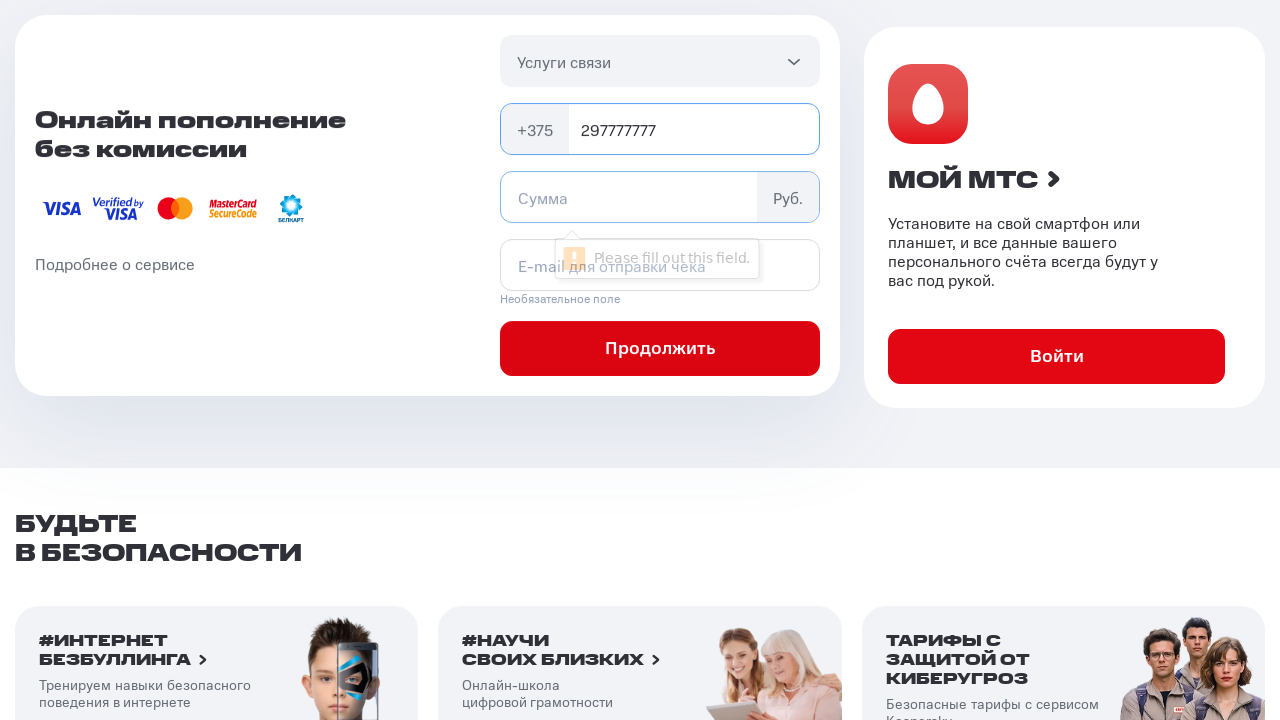

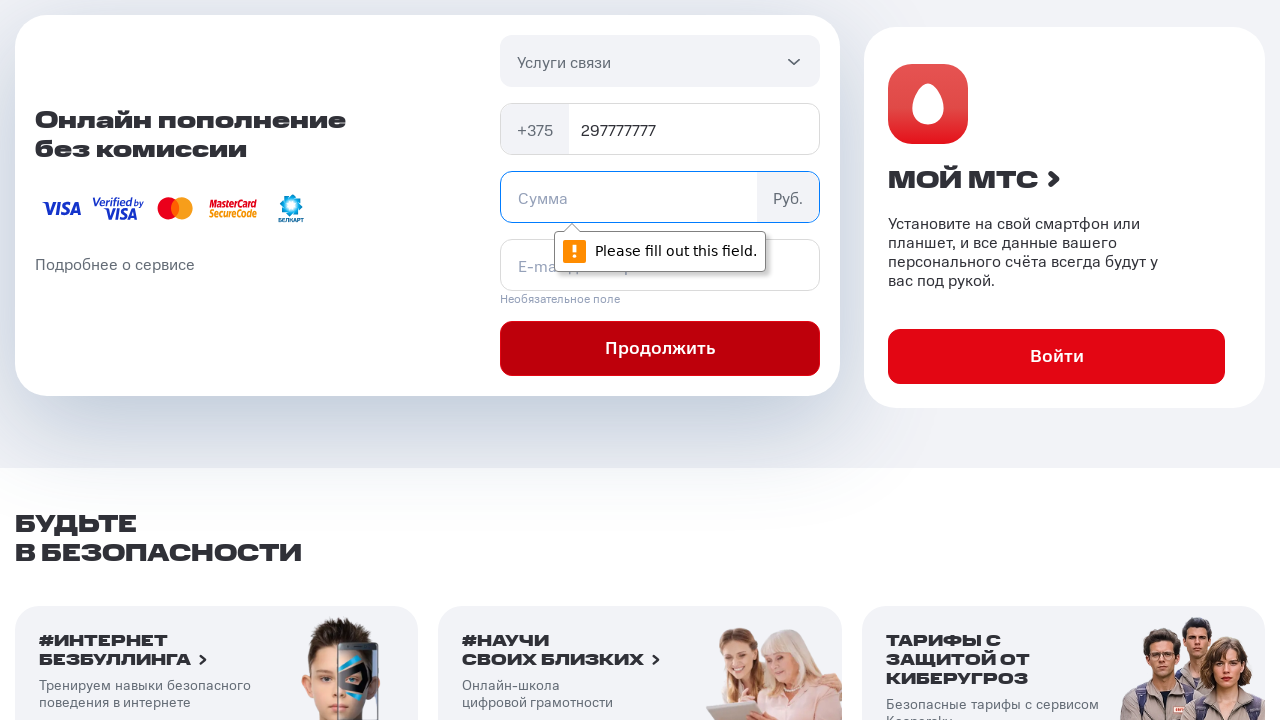